Tests flight booking form by selecting origin/destination cities, round trip option, dates, passenger count, senior citizen discount, and searching for flights

Starting URL: https://rahulshettyacademy.com/dropdownsPractise/

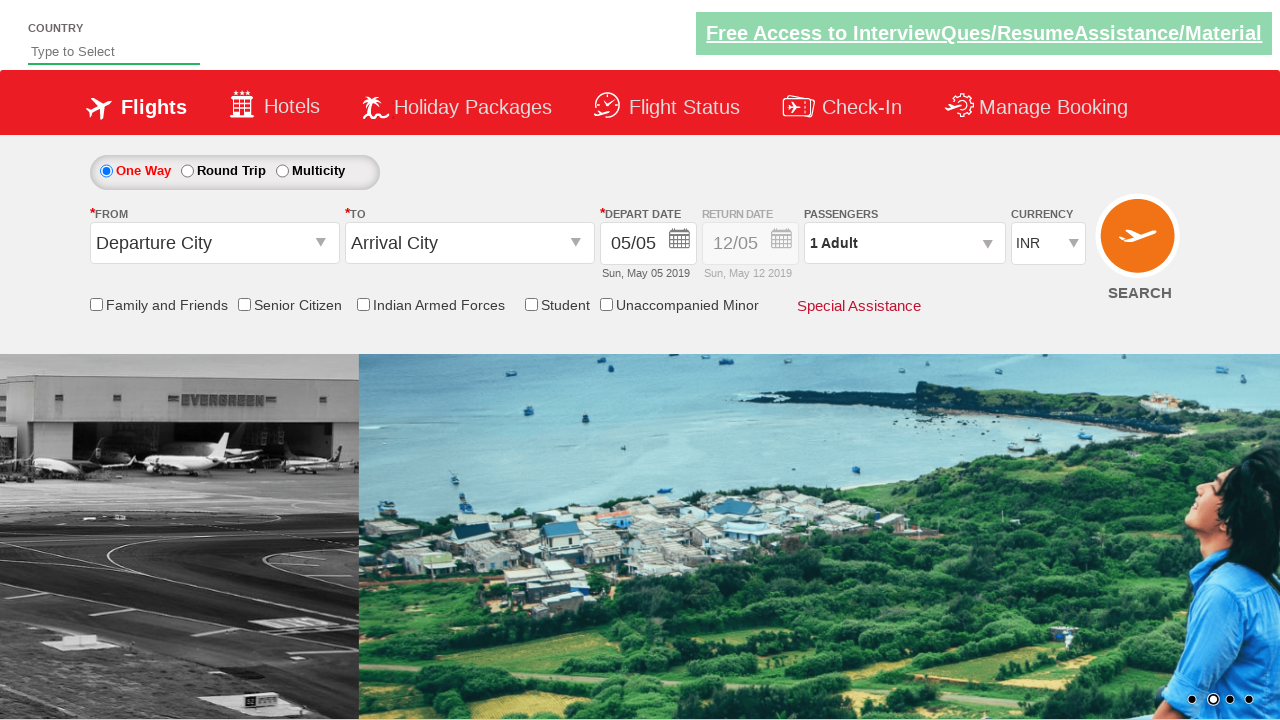

Clicked origin station dropdown at (214, 243) on #ctl00_mainContent_ddl_originStation1_CTXT
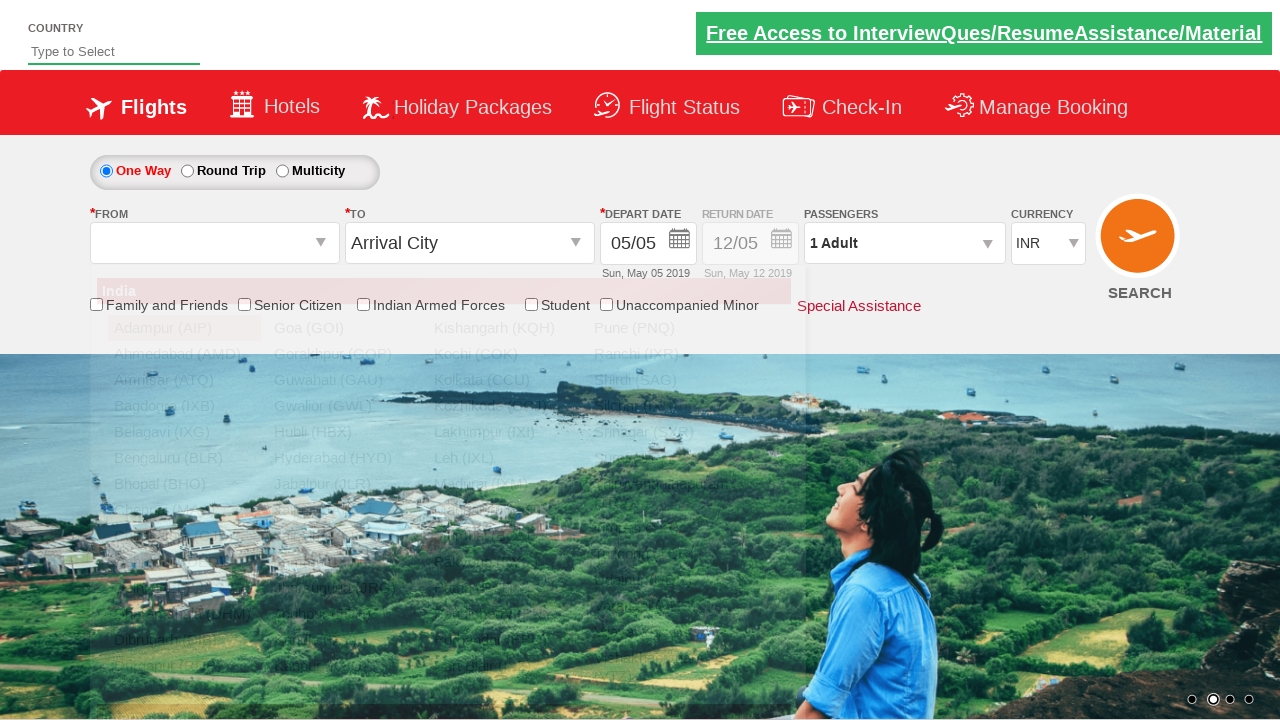

Selected Bangalore as origin city at (184, 458) on (//a[@value='BLR'])[1]
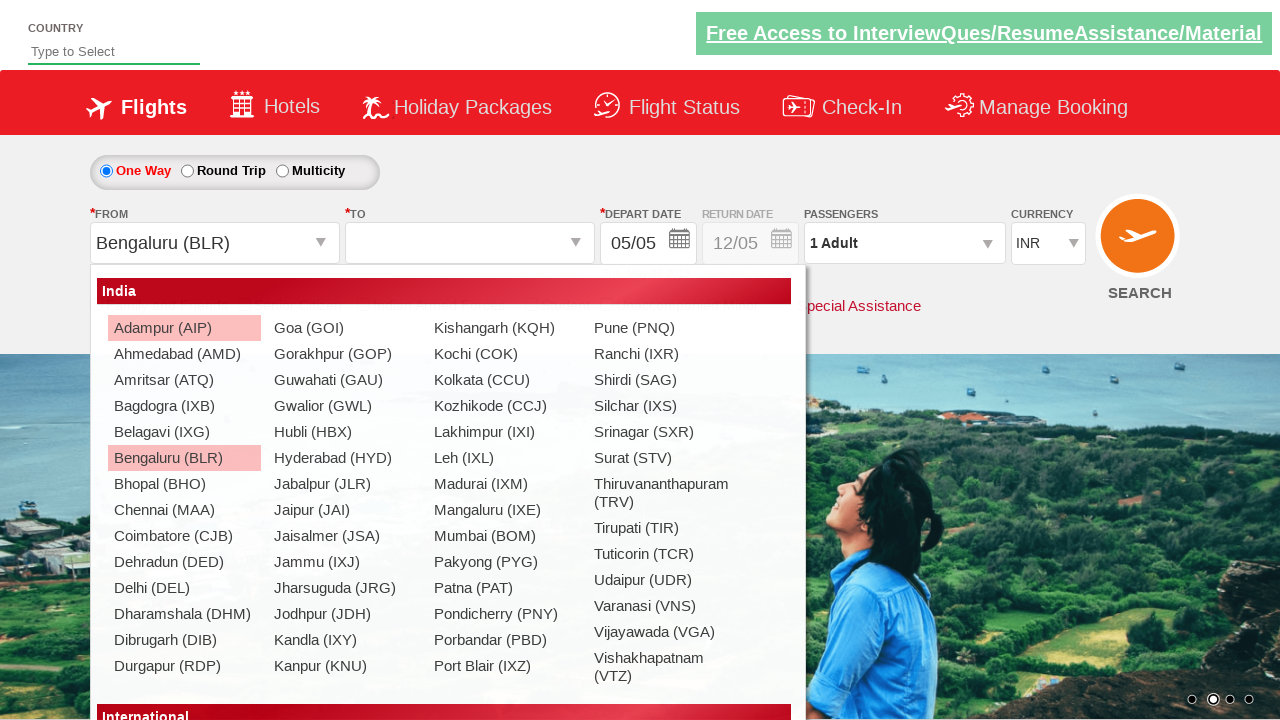

Clicked destination station dropdown at (470, 243) on #ctl00_mainContent_ddl_destinationStation1_CTXT
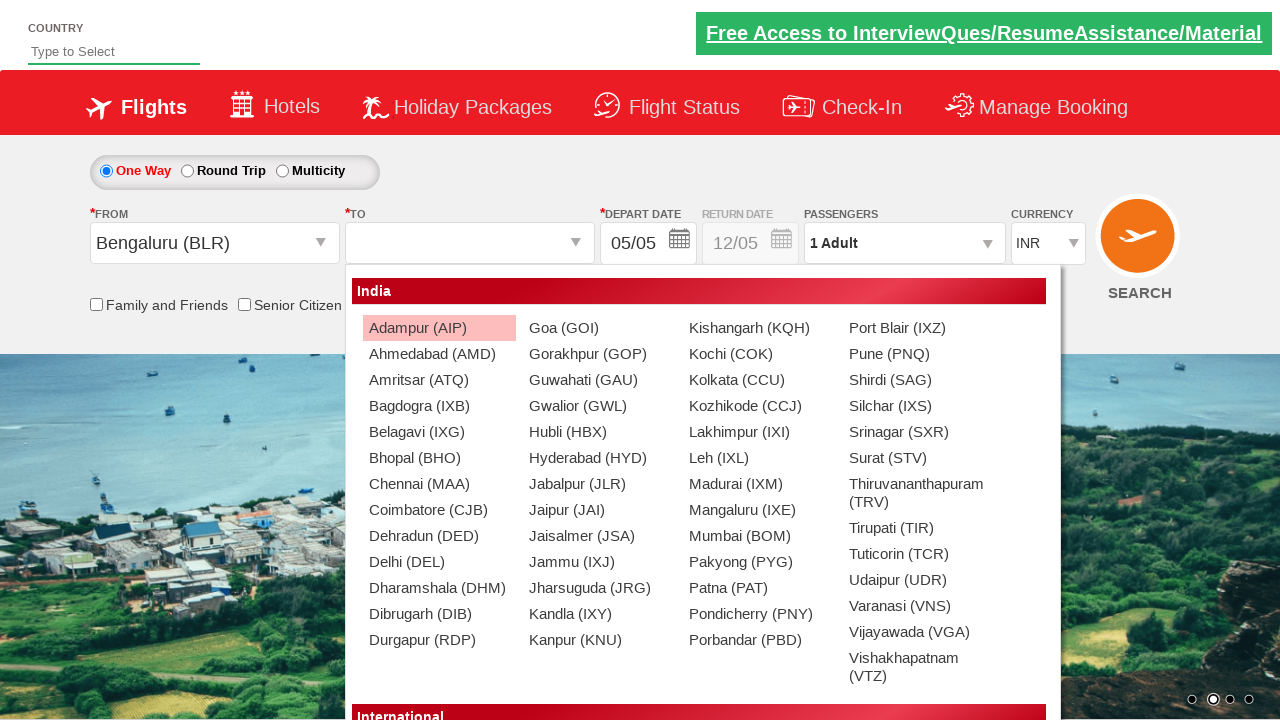

Selected Pune as destination city at (919, 354) on (//a[@value='PNQ'])[2]
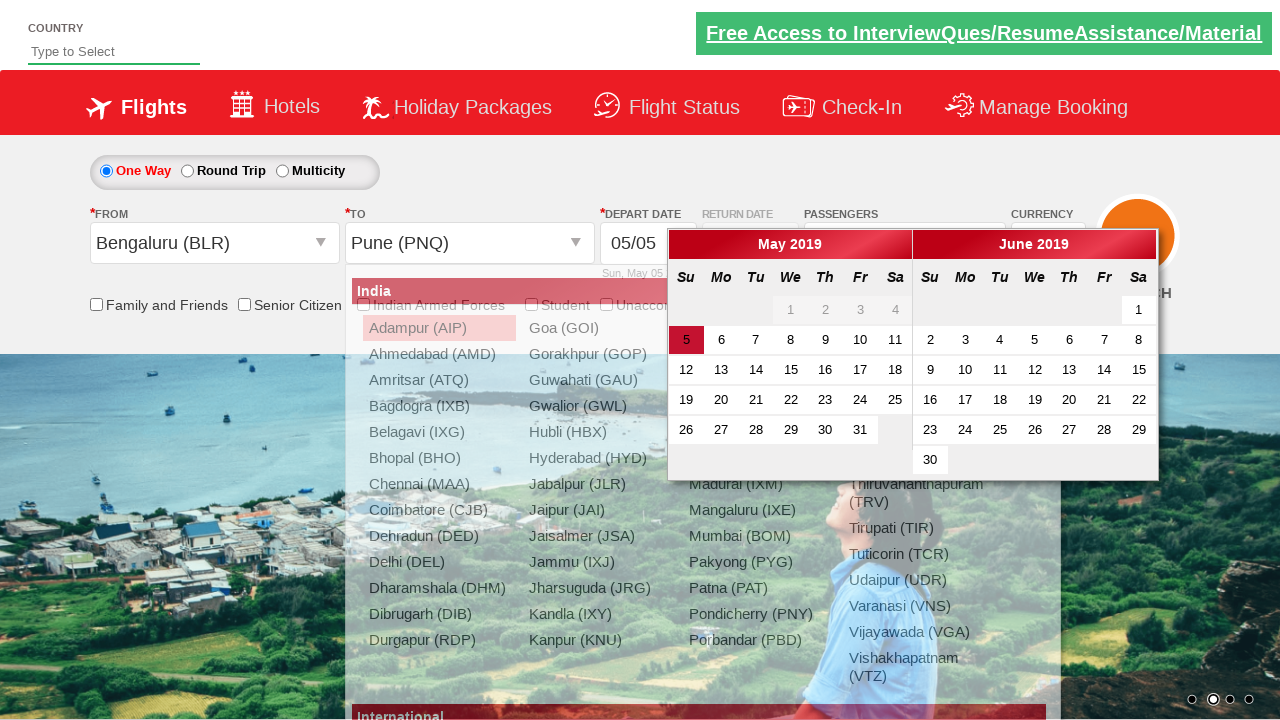

Selected round trip option at (187, 171) on #ctl00_mainContent_rbtnl_Trip_1
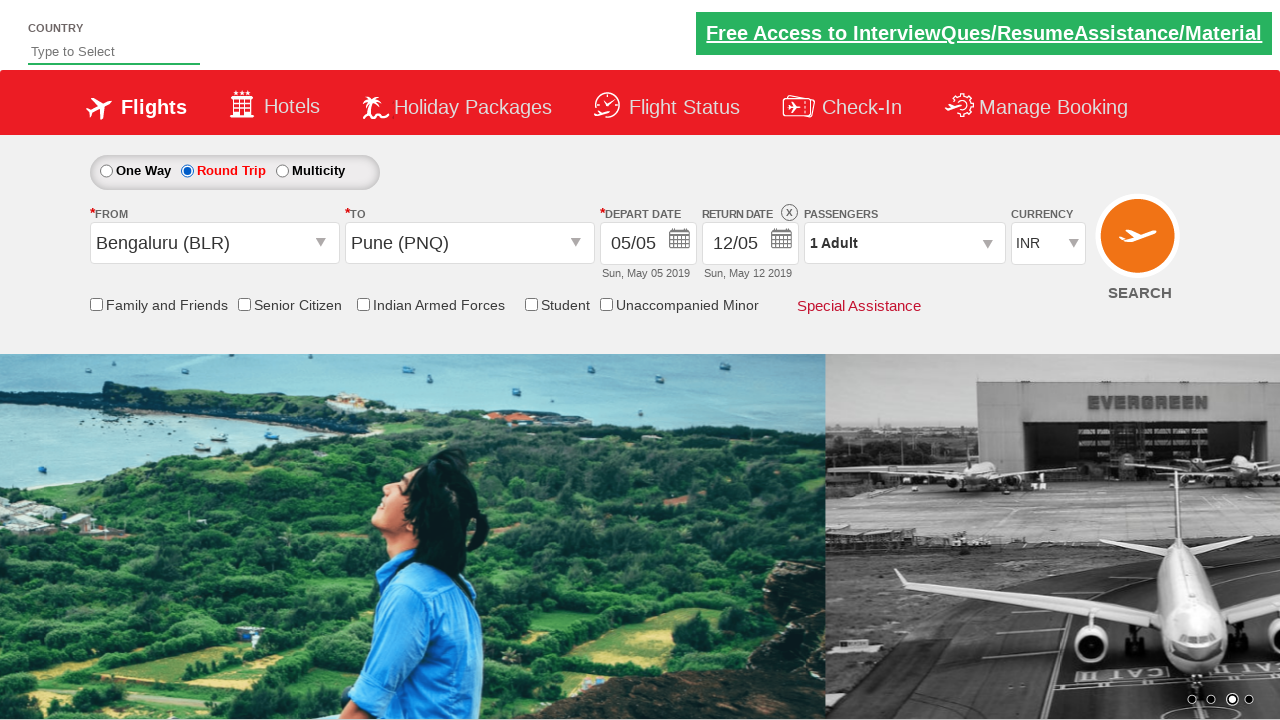

Clicked return date field at (750, 244) on input[name='ctl00$mainContent$view_date2']
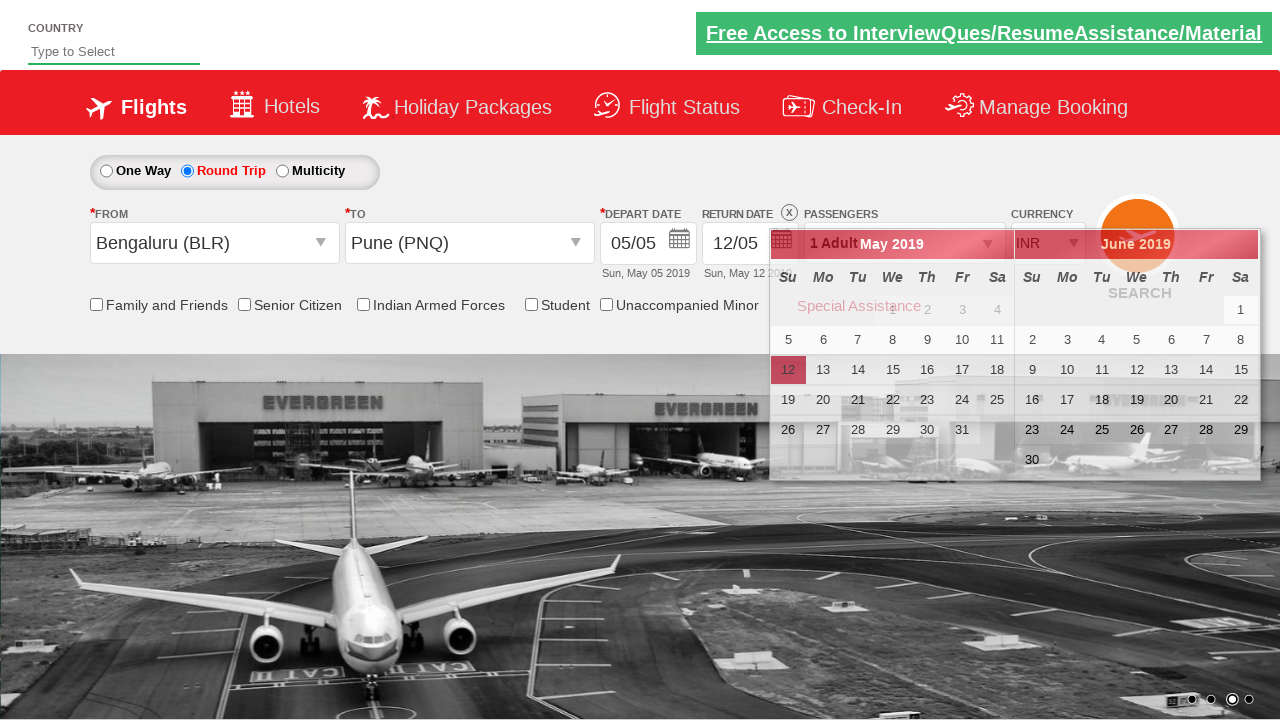

Selected return date from calendar at (788, 370) on .ui-state-default.ui-state-active
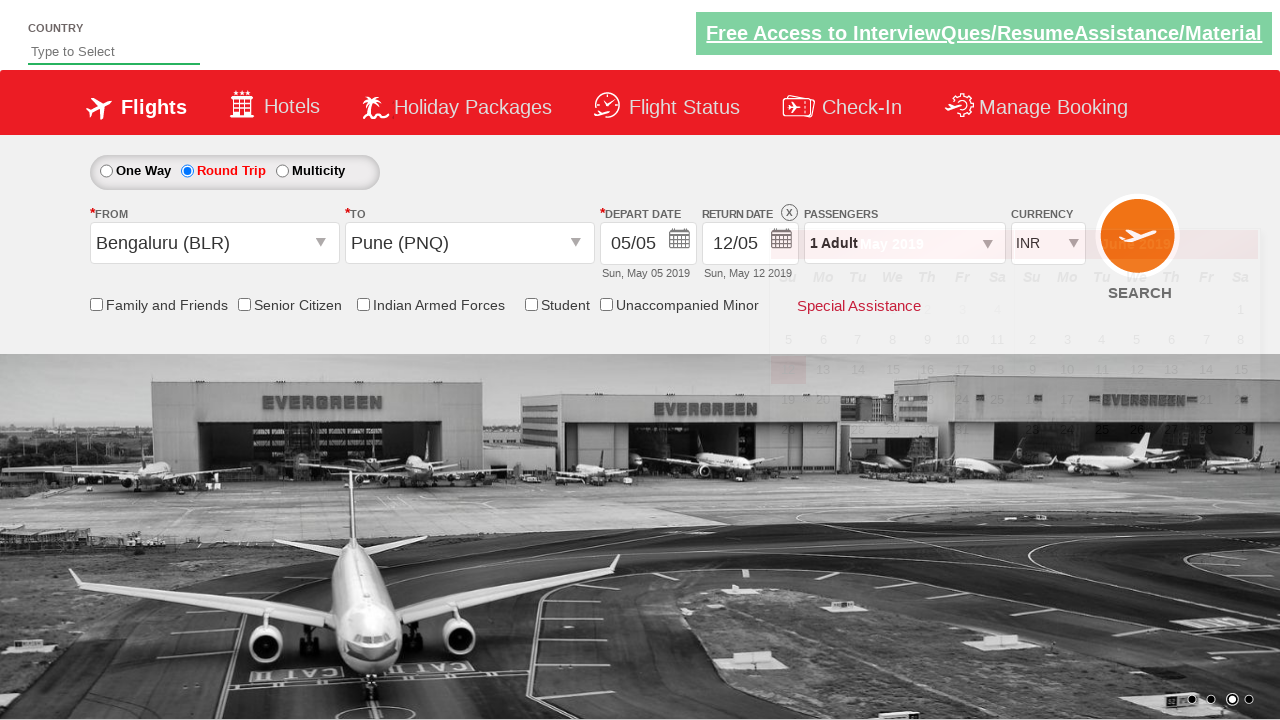

Clicked passenger info dropdown at (904, 243) on #divpaxinfo
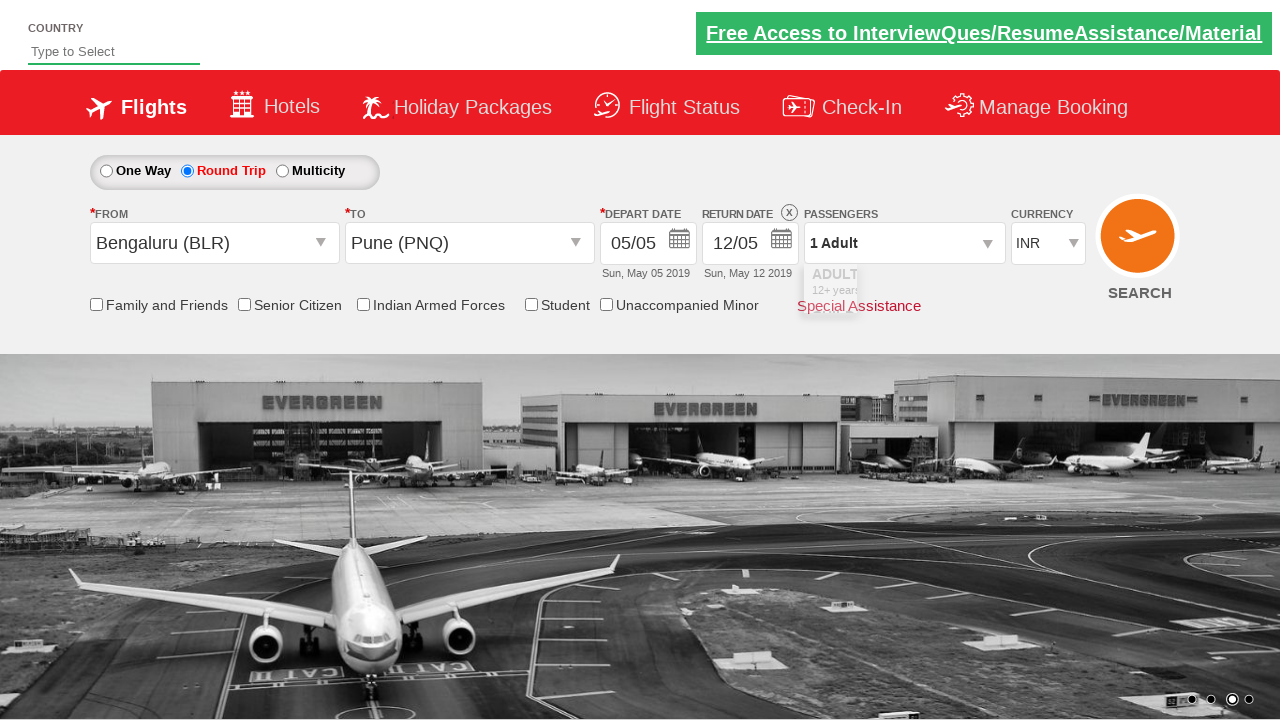

Added adult passenger 1 of 6 at (982, 288) on #hrefIncAdt
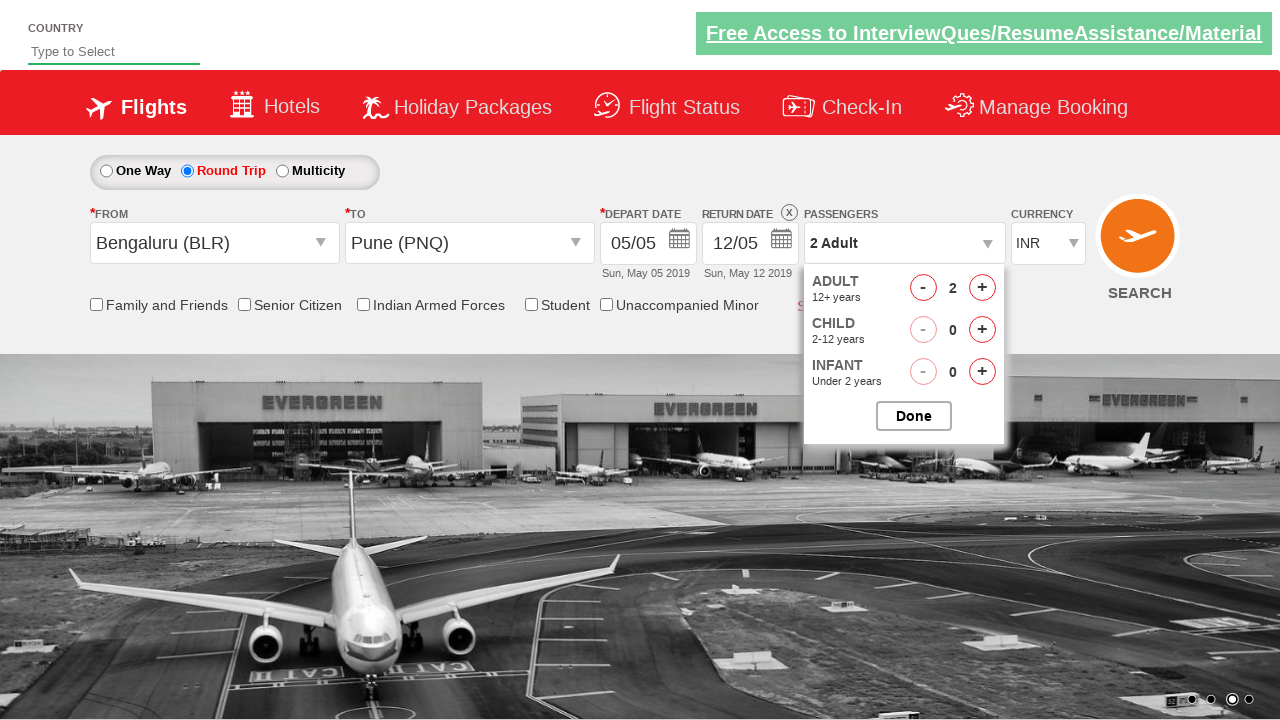

Added adult passenger 2 of 6 at (982, 288) on #hrefIncAdt
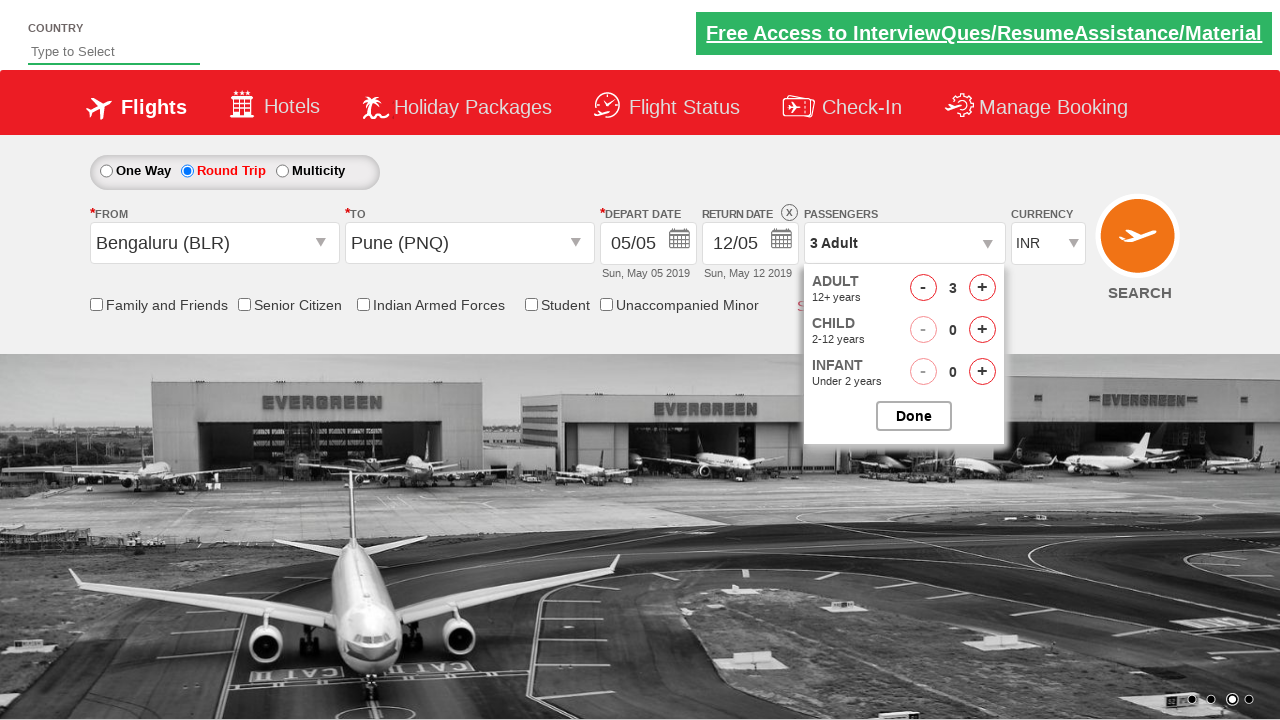

Added adult passenger 3 of 6 at (982, 288) on #hrefIncAdt
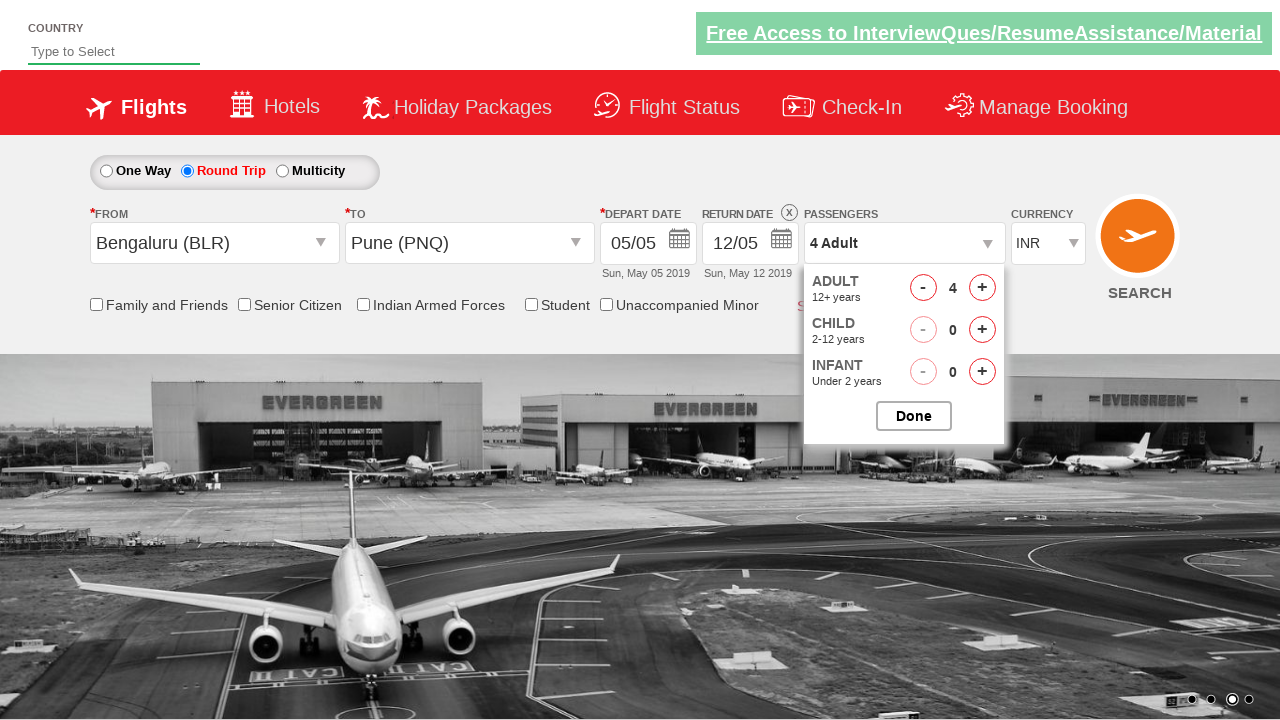

Added adult passenger 4 of 6 at (982, 288) on #hrefIncAdt
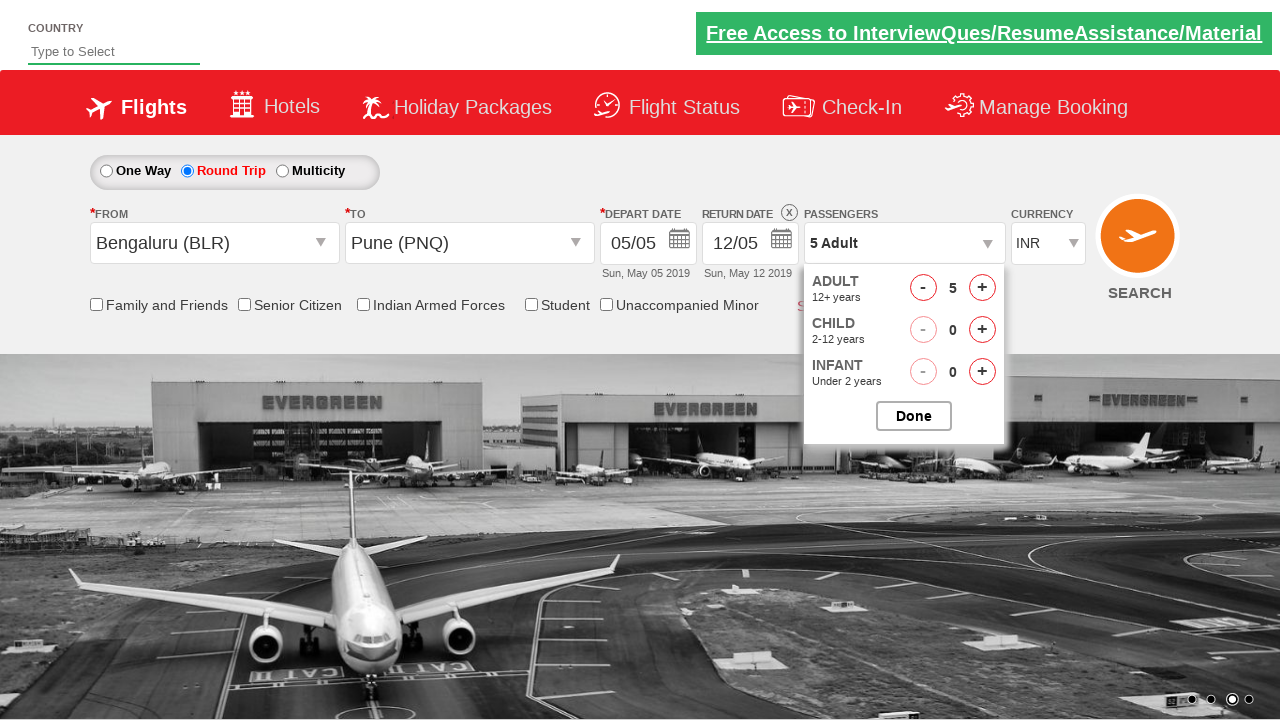

Added adult passenger 5 of 6 at (982, 288) on #hrefIncAdt
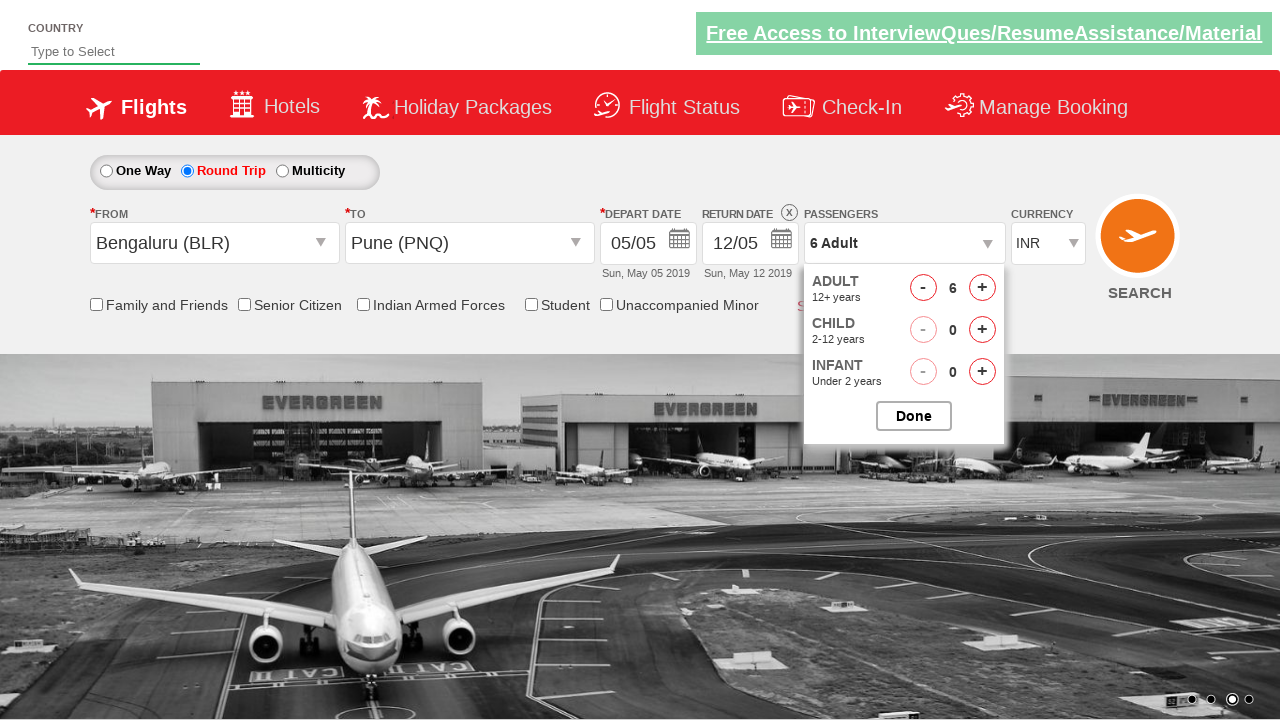

Added adult passenger 6 of 6 at (982, 288) on #hrefIncAdt
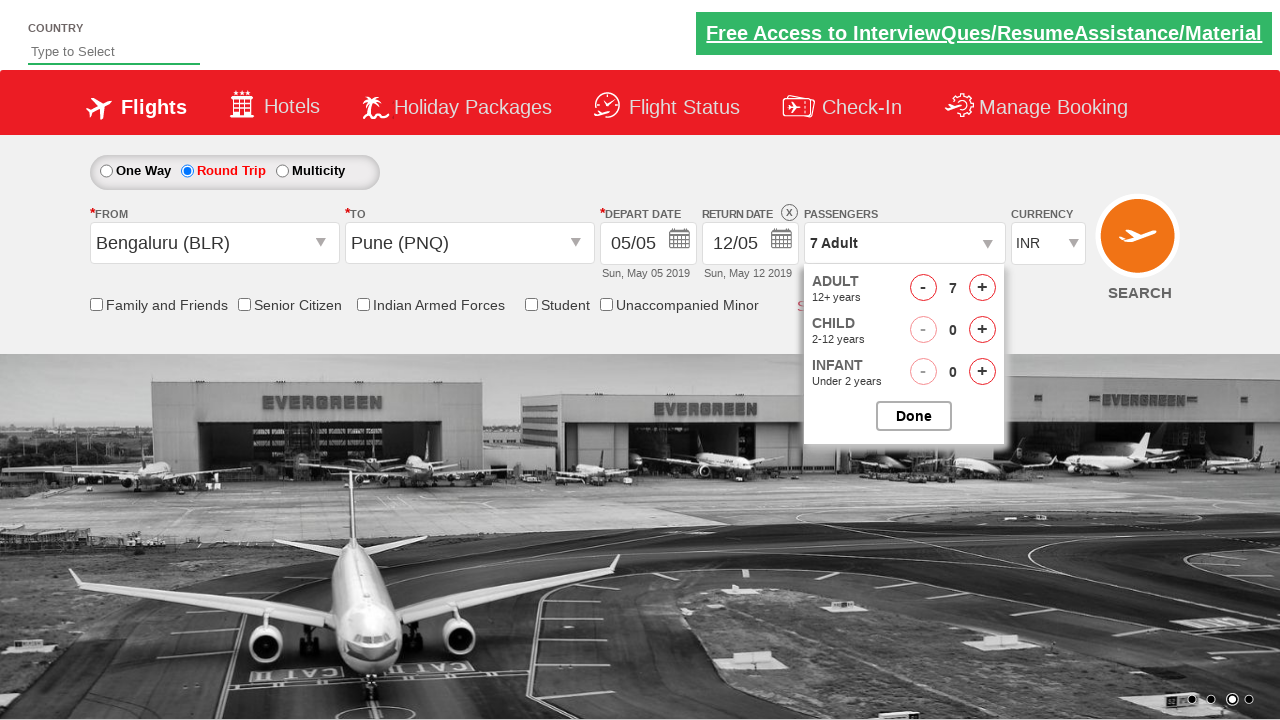

Confirmed passenger selection with 6 adults at (914, 416) on input[value='Done']
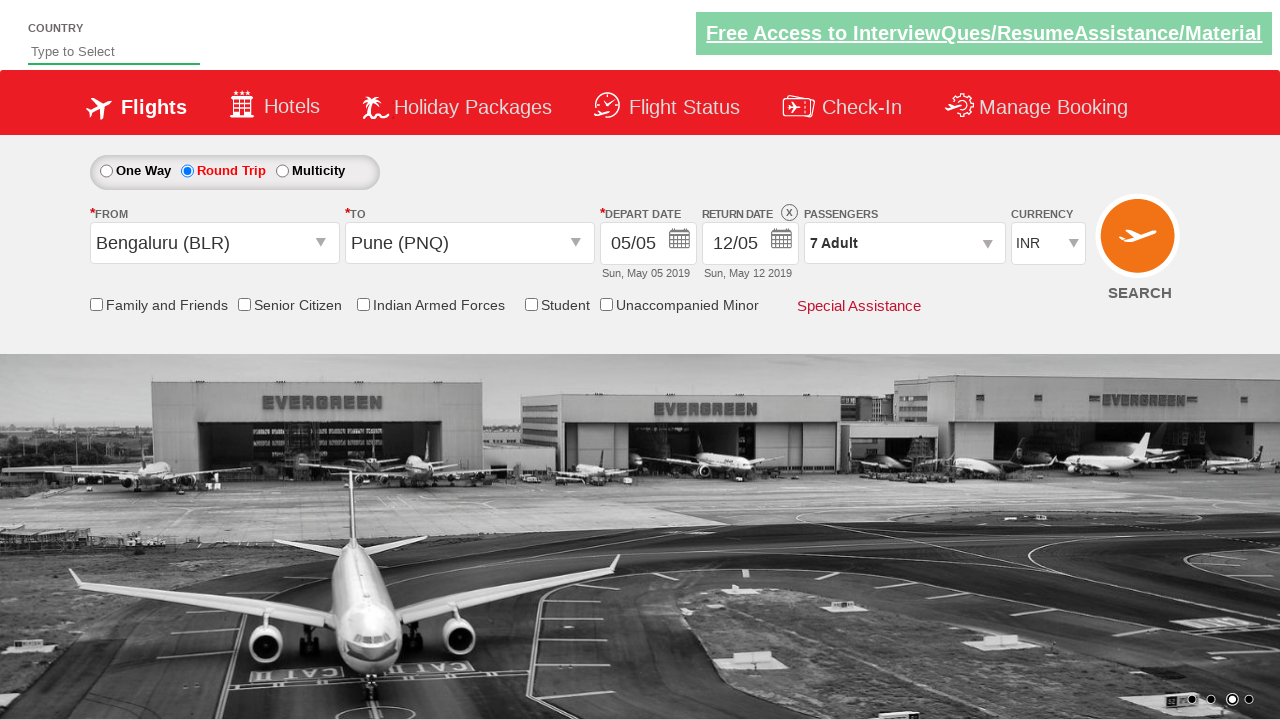

Enabled senior citizen discount at (244, 304) on input[name='ctl00$mainContent$chk_SeniorCitizenDiscount']
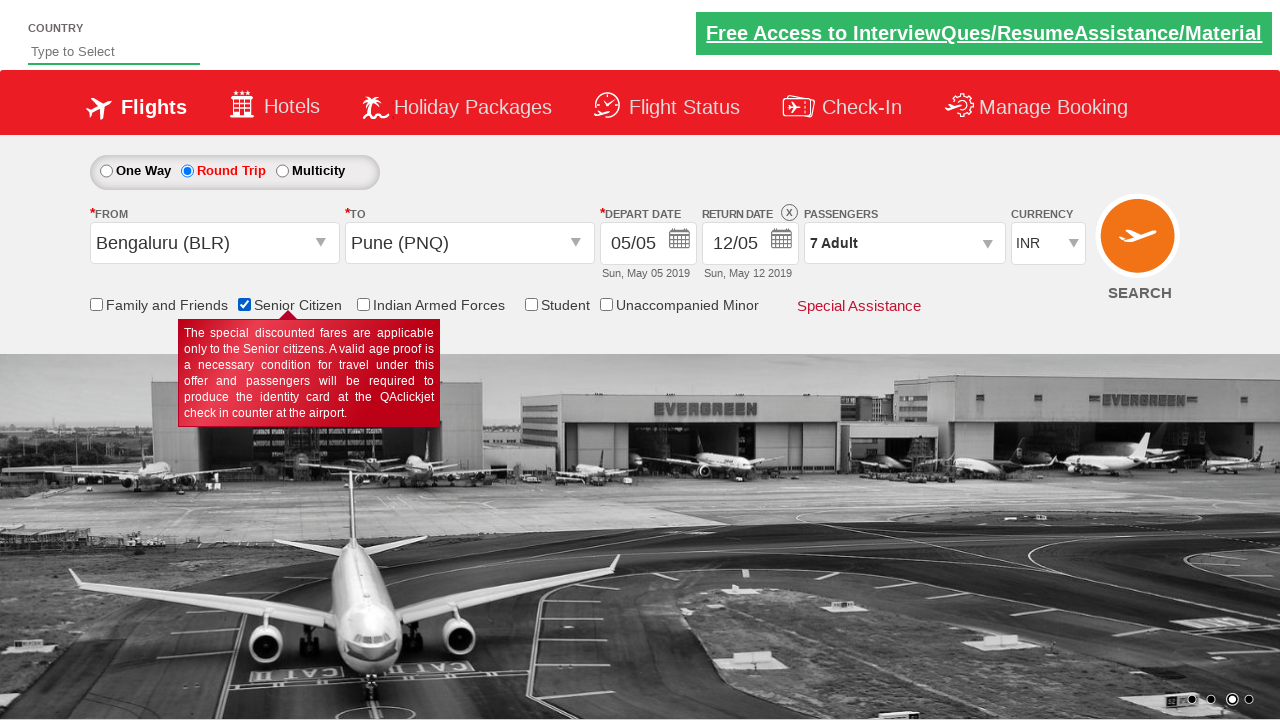

Clicked find flights button to search for flights at (1140, 245) on #ctl00_mainContent_btn_FindFlights
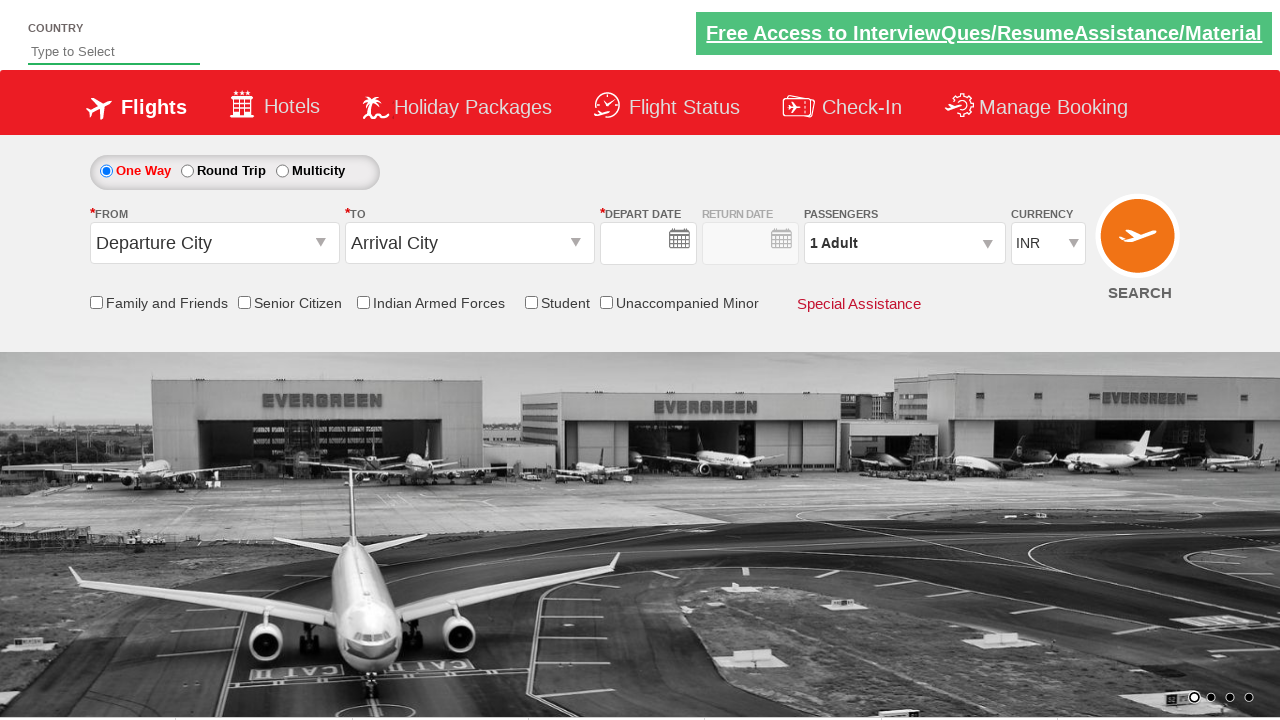

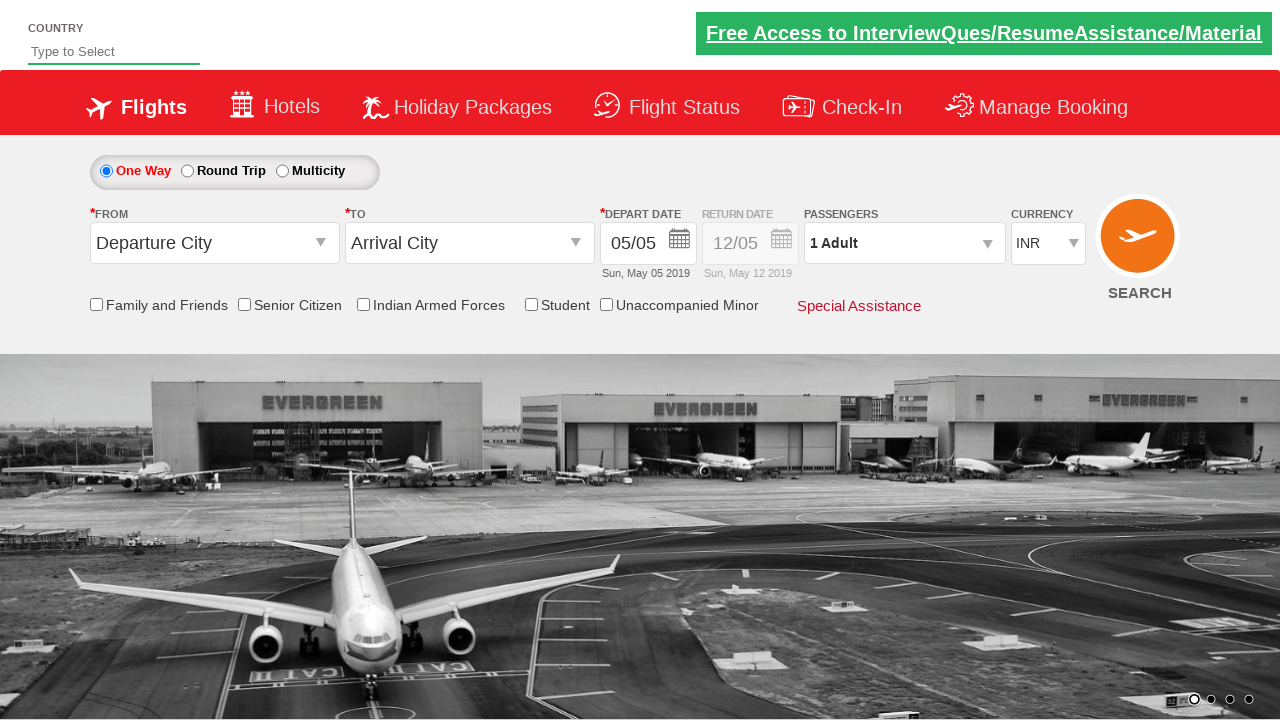